Tests the search and shopping cart functionality on an e-commerce practice site by searching for products containing 'ca', verifying the filtered results count, and adding specific items to cart including Cashews.

Starting URL: https://rahulshettyacademy.com/seleniumPractise/#/

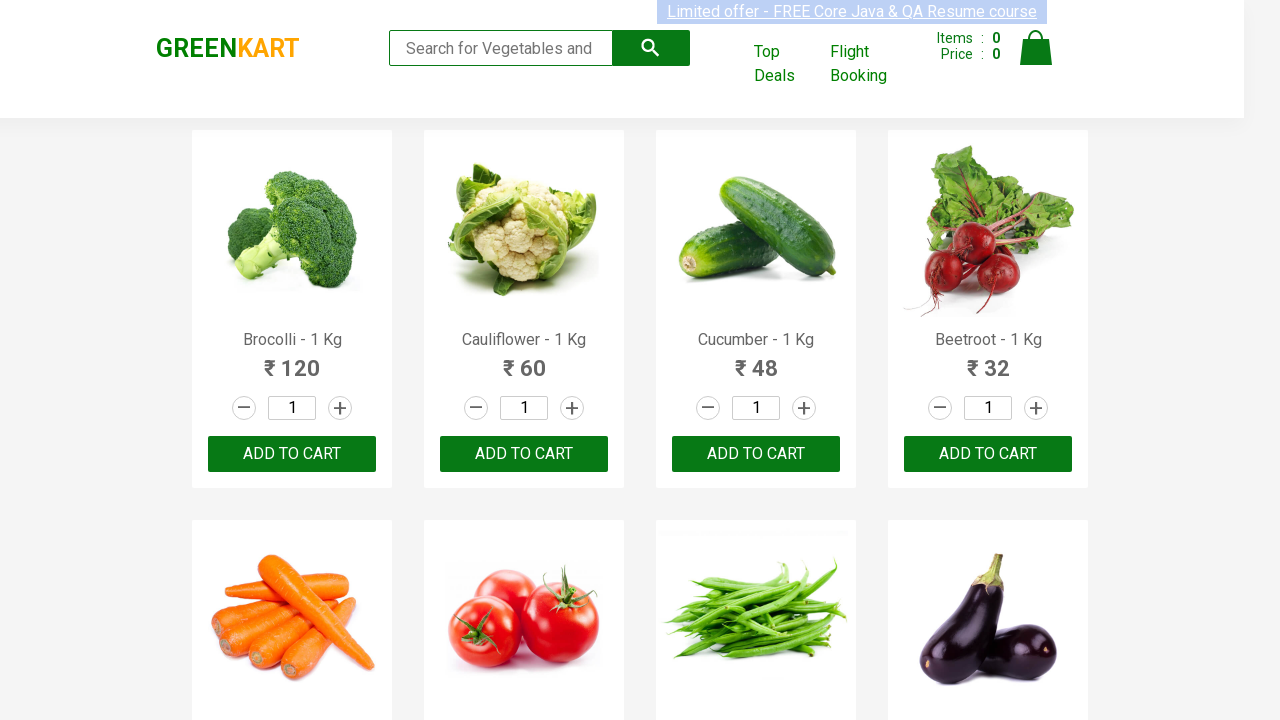

Filled search box with 'ca' to filter products on input[type='search']
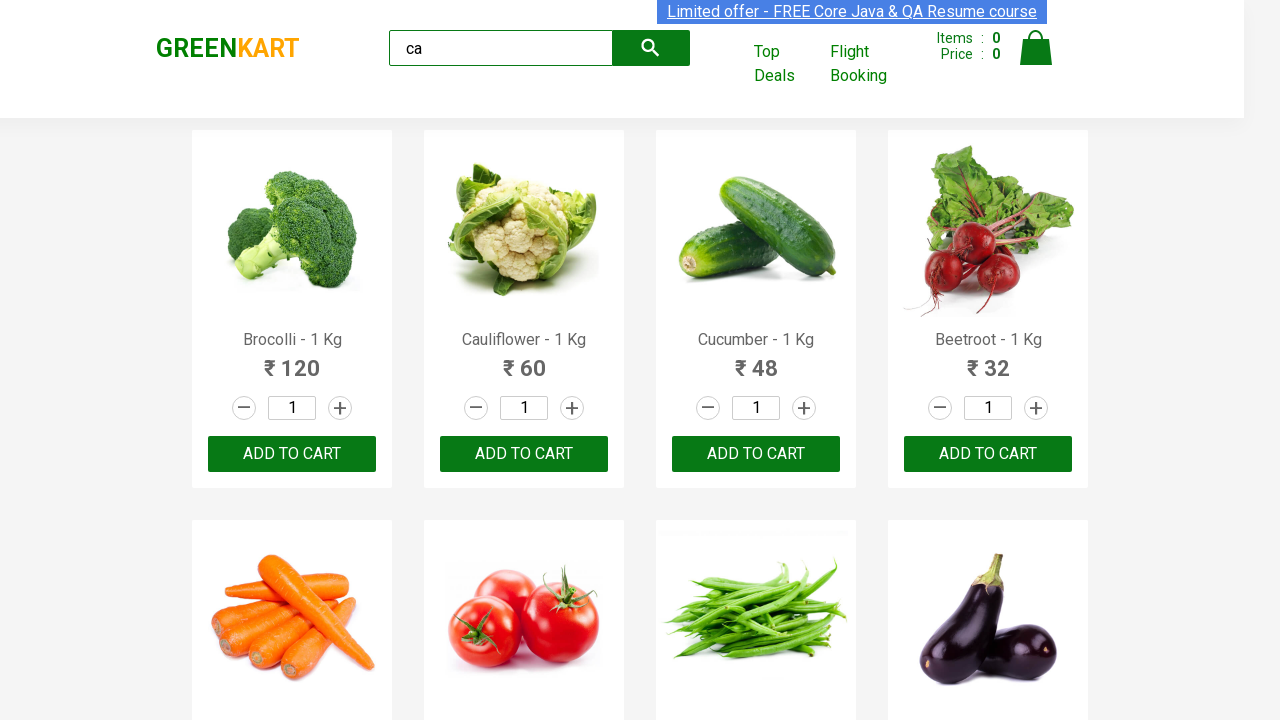

Waited 2 seconds for products to filter
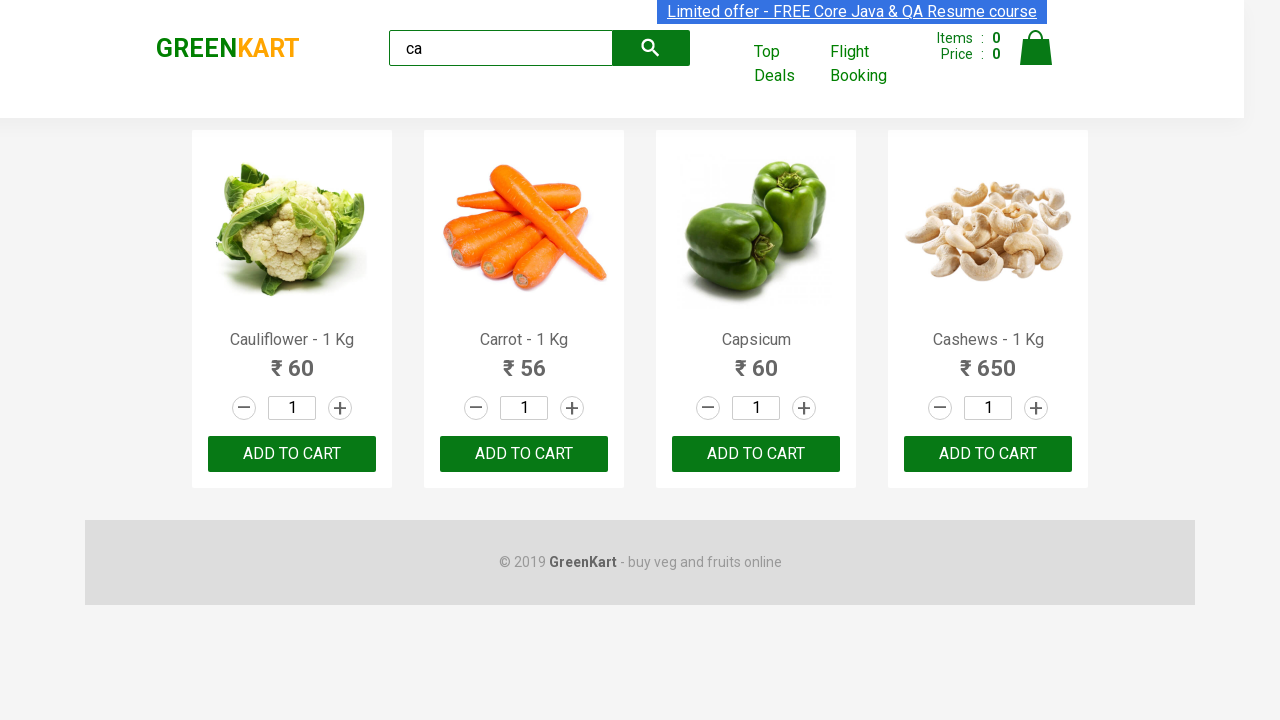

Verified filtered products are displayed
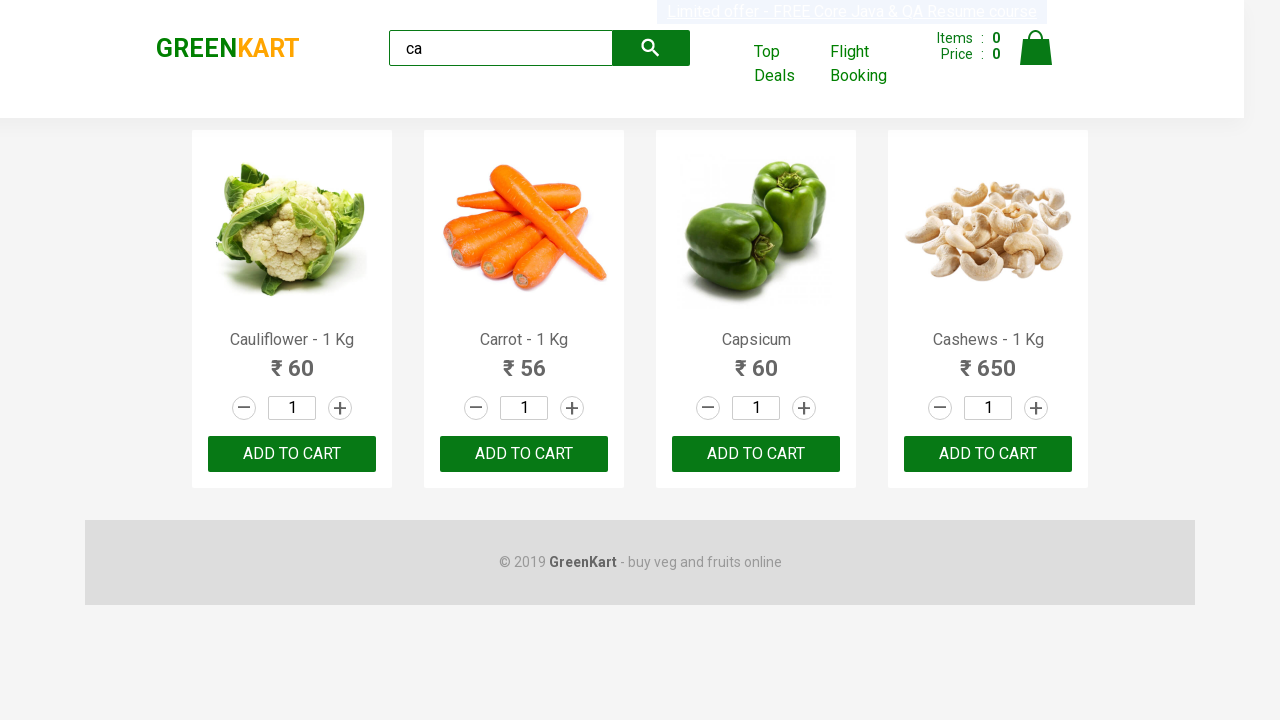

Clicked ADD TO CART on the second visible product at (524, 454) on .products .product >> nth=1 >> text=ADD TO CART
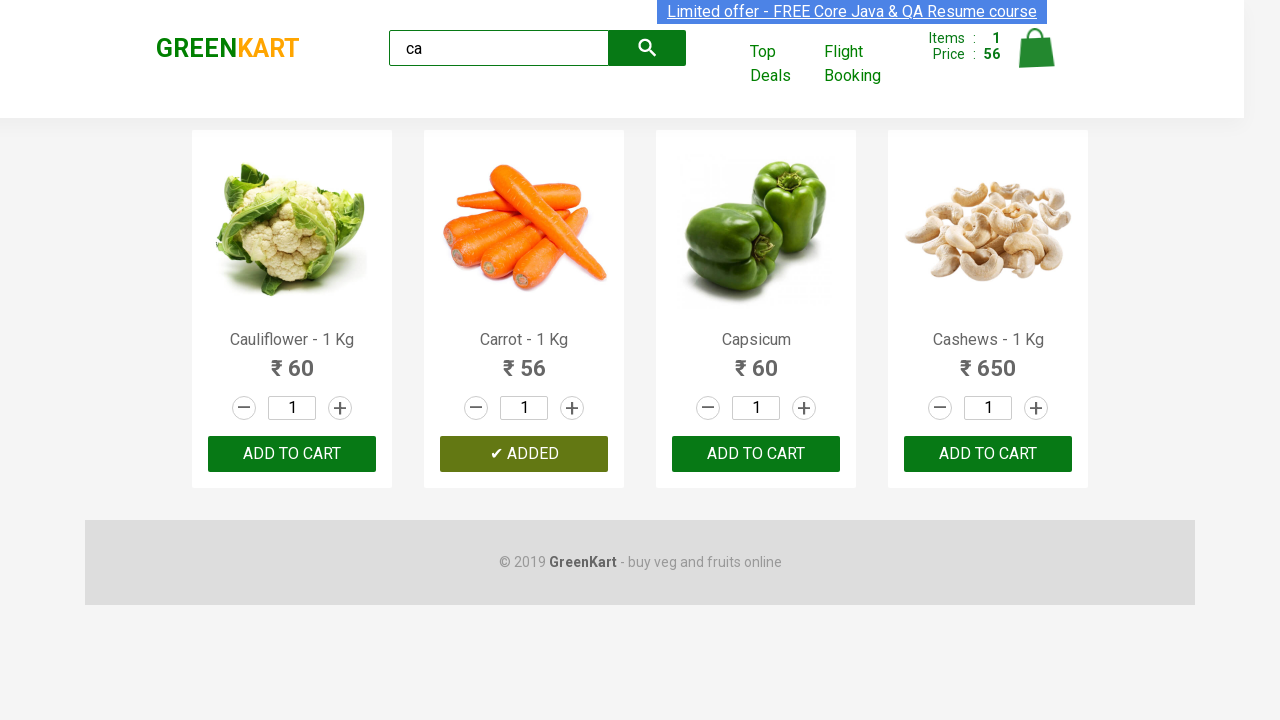

Located all products on page
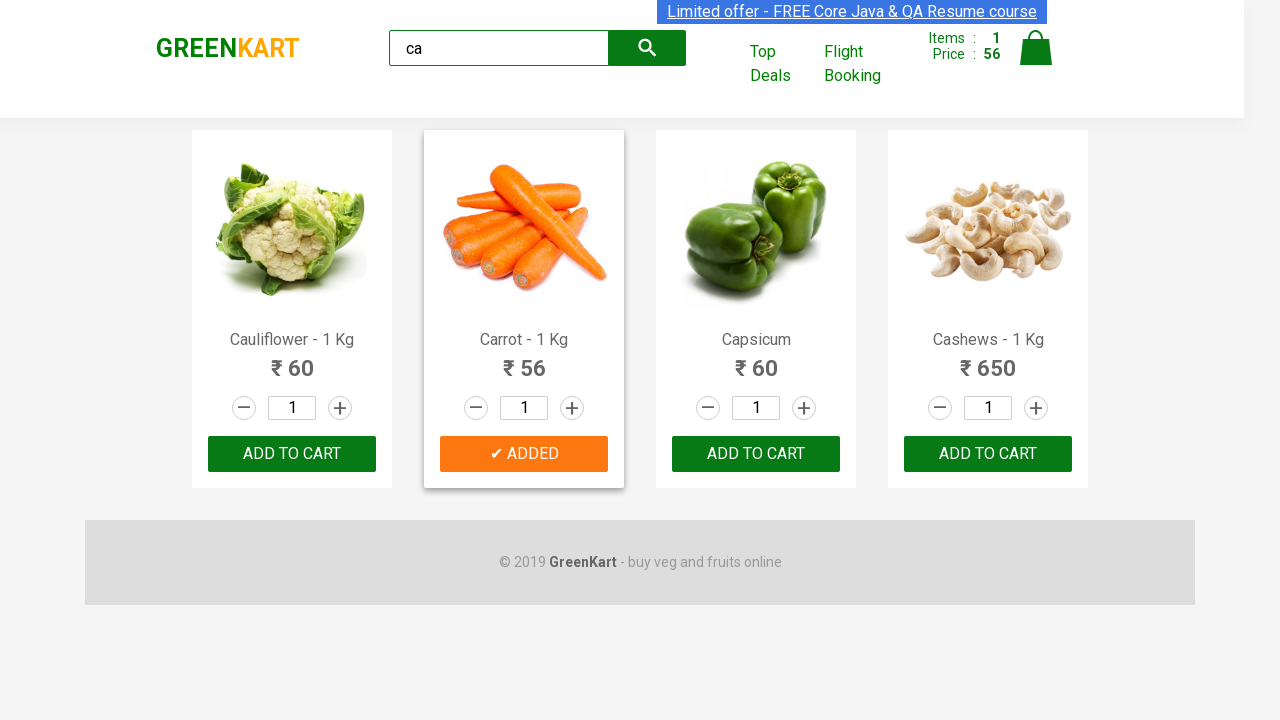

Counted 4 filtered products containing 'ca'
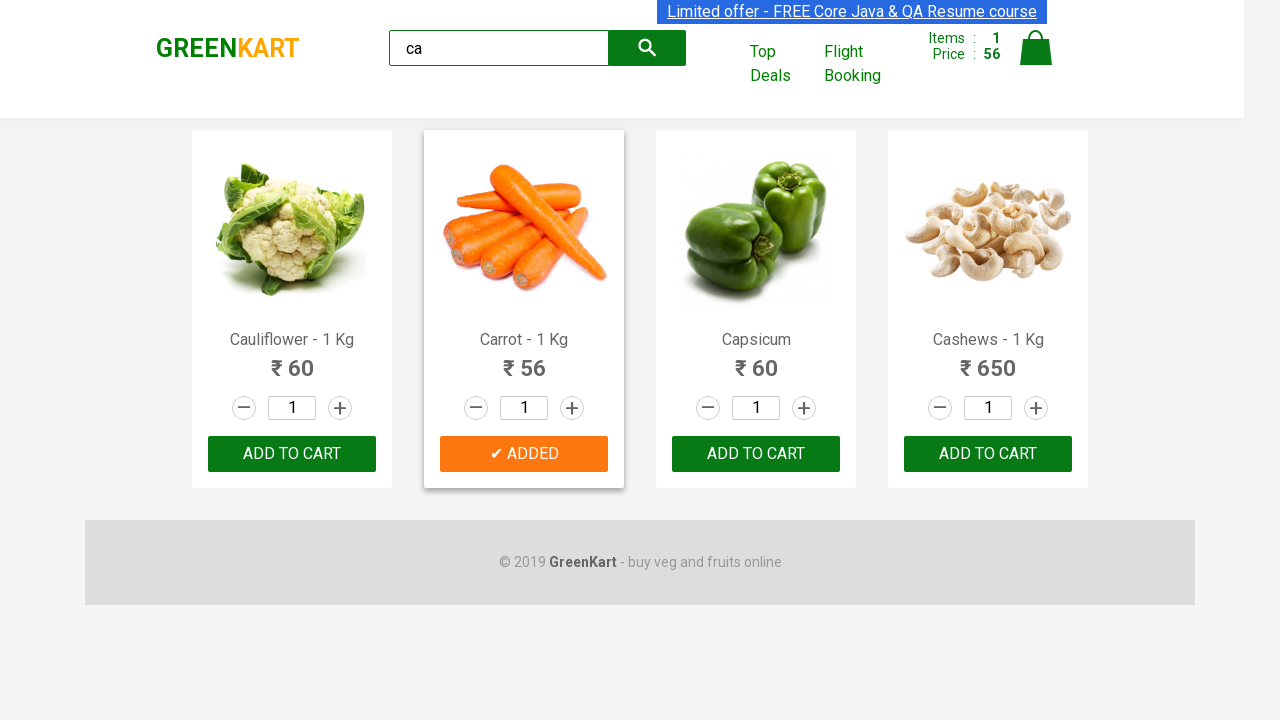

Retrieved product name: 'Cauliflower - 1 Kg'
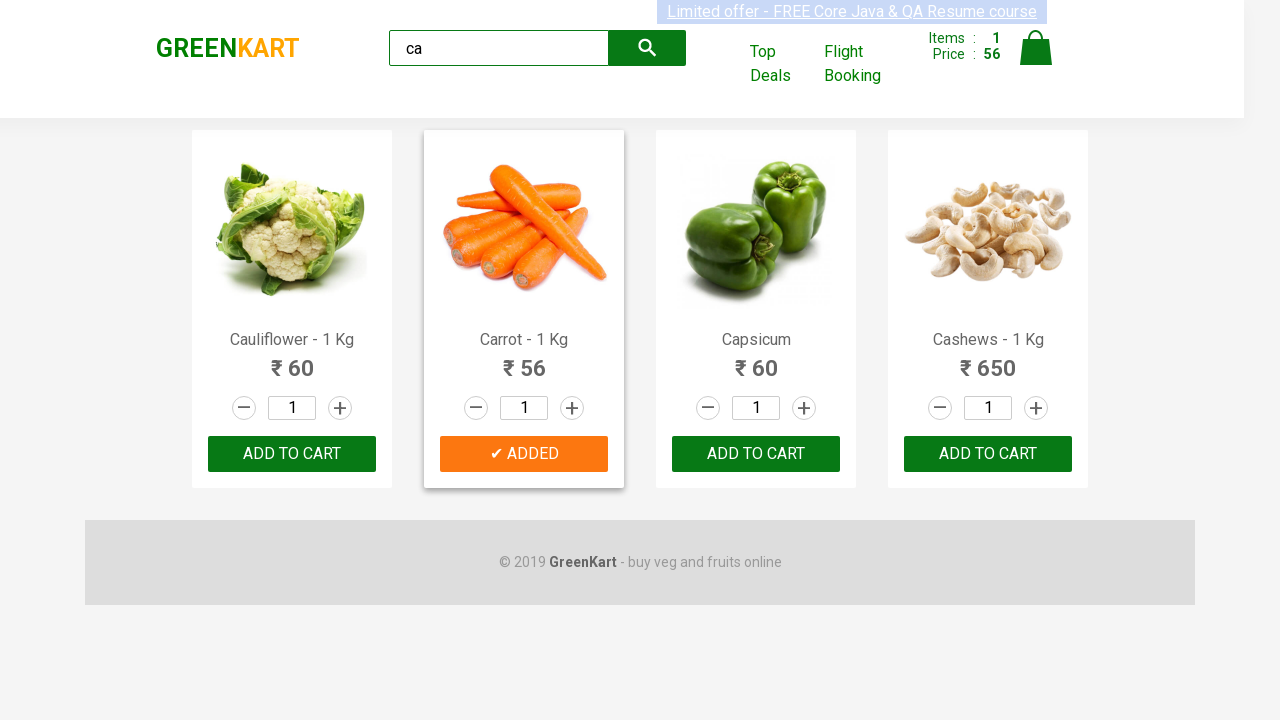

Retrieved product name: 'Carrot - 1 Kg'
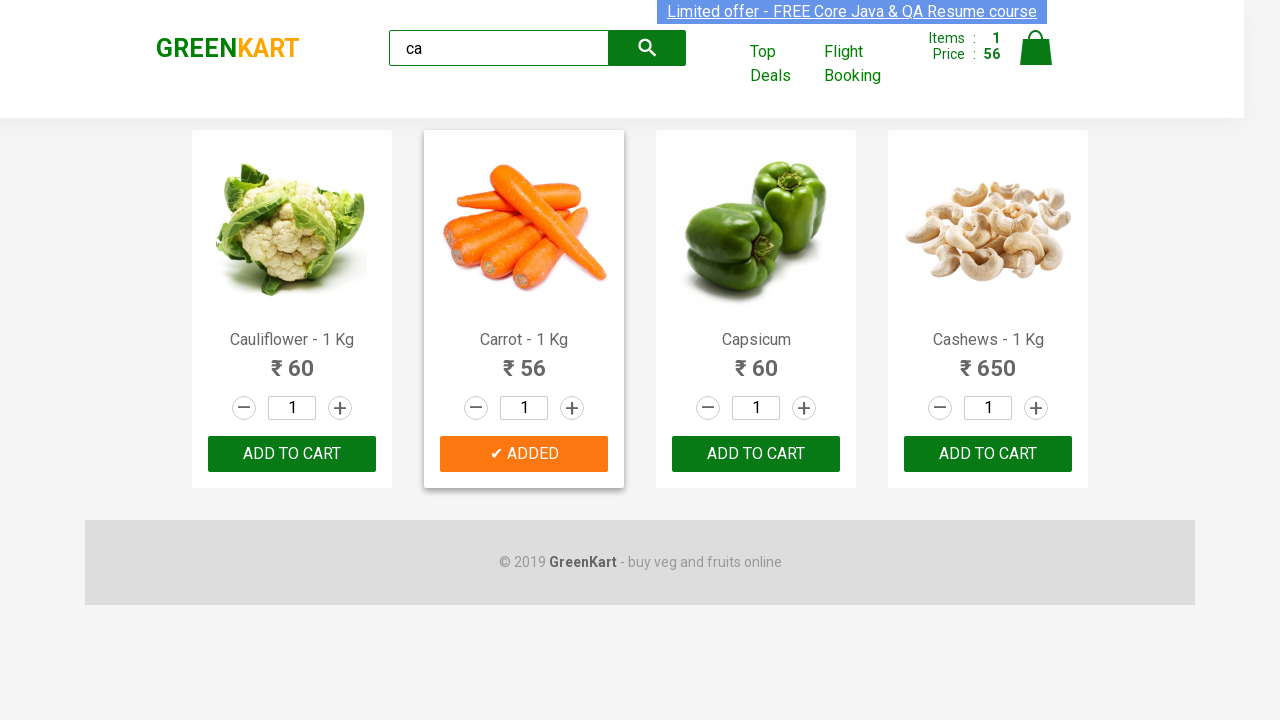

Retrieved product name: 'Capsicum'
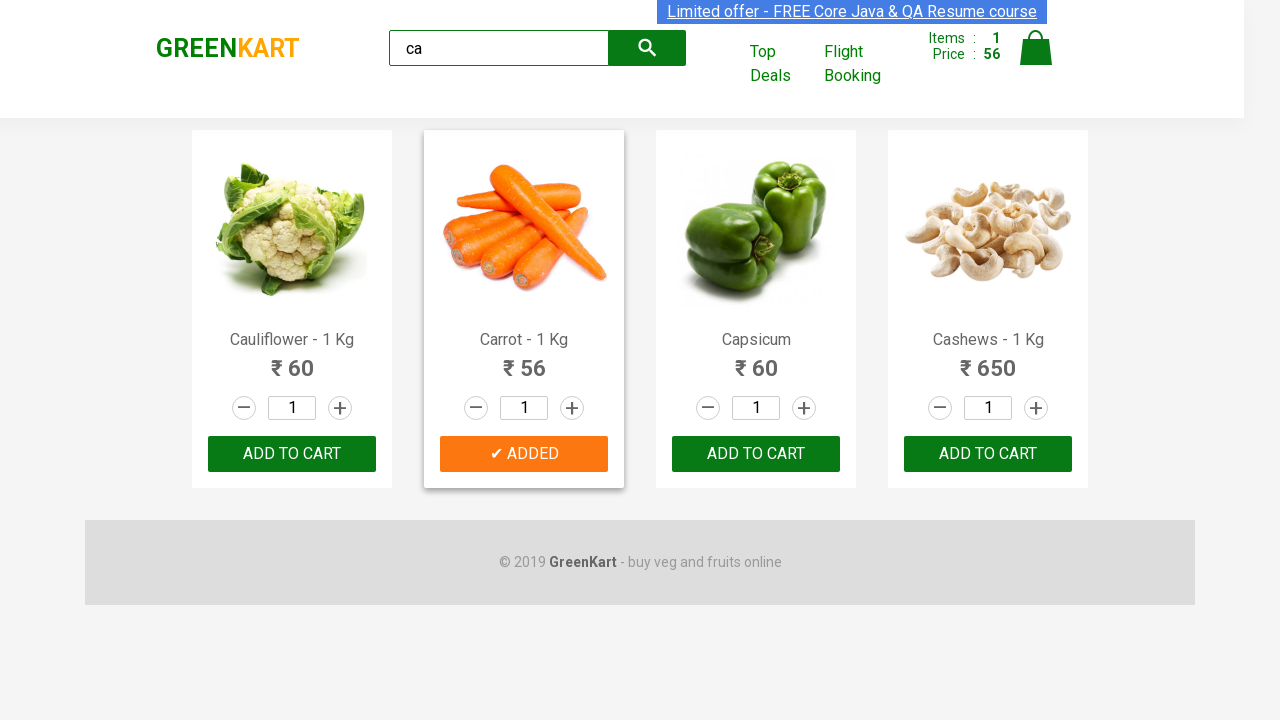

Retrieved product name: 'Cashews - 1 Kg'
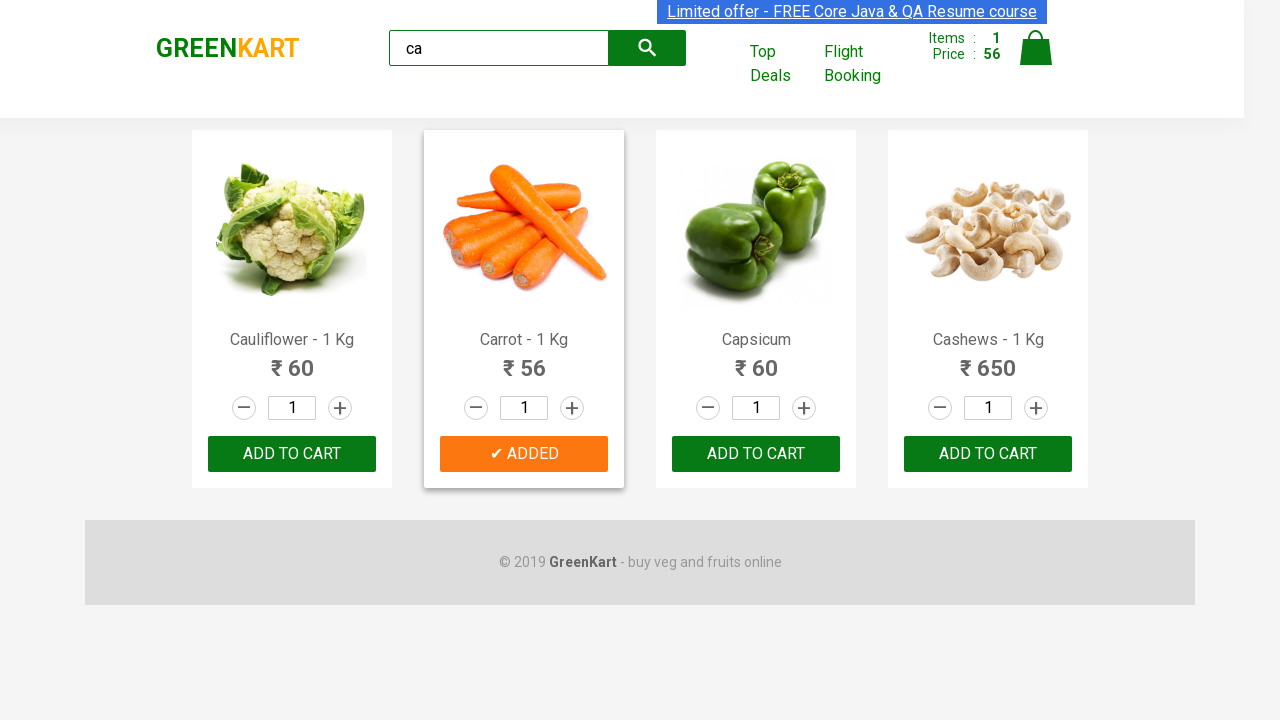

Clicked ADD TO CART for Cashews product at (988, 454) on .products .product >> nth=3 >> button
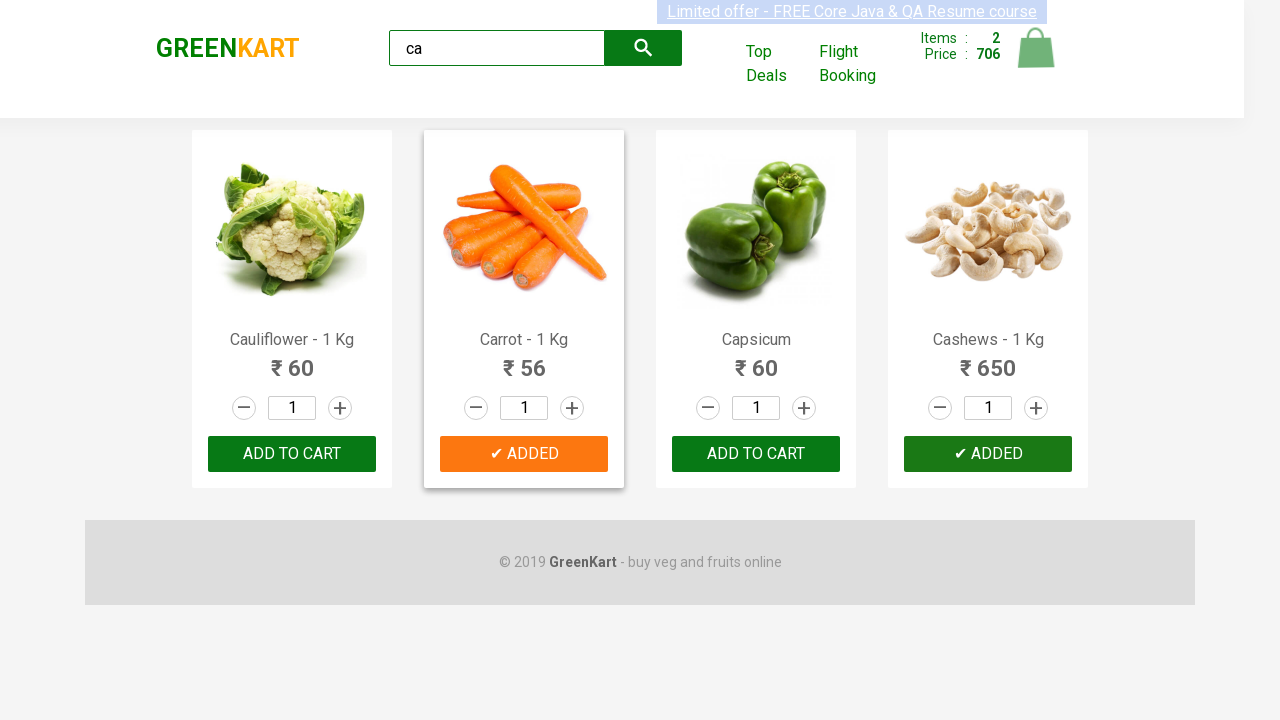

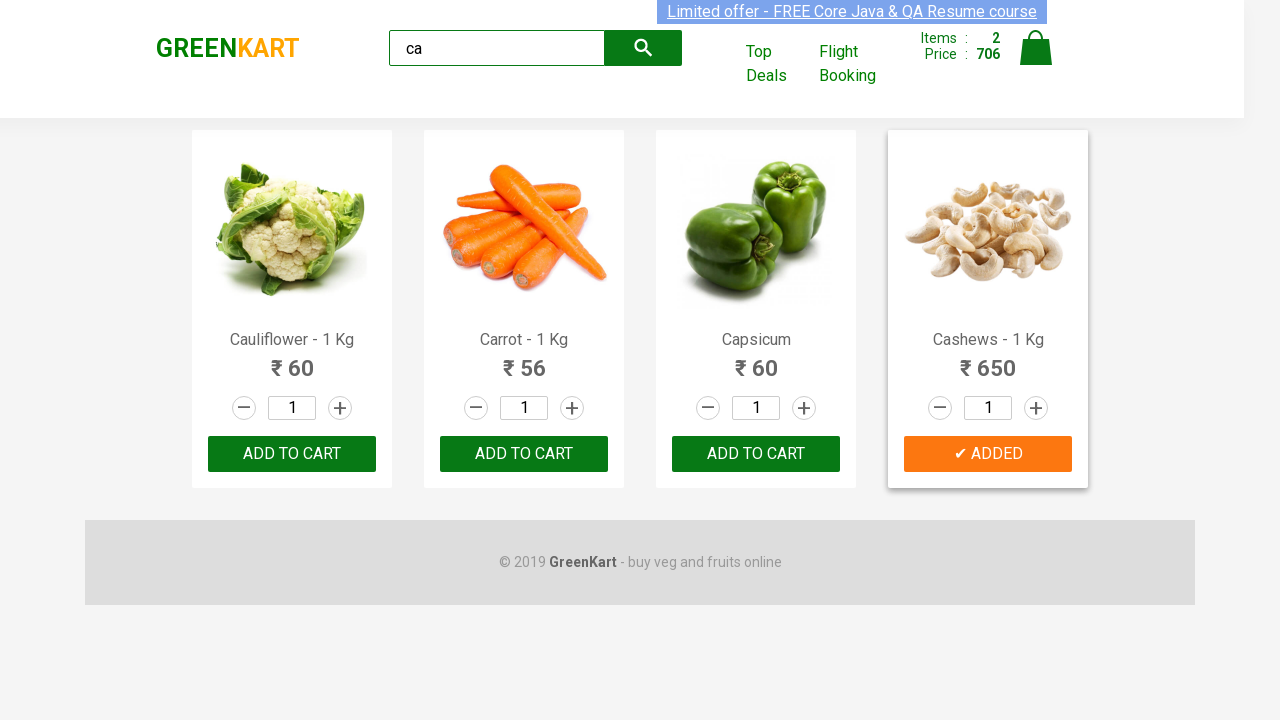